Tests iframe handling by navigating through nested iframes (multi-frame scenario), clicking elements, entering text in an input field within a nested iframe, then switching back to the main content and interacting with a dropdown element.

Starting URL: http://demo.automationtesting.in/Frames.html

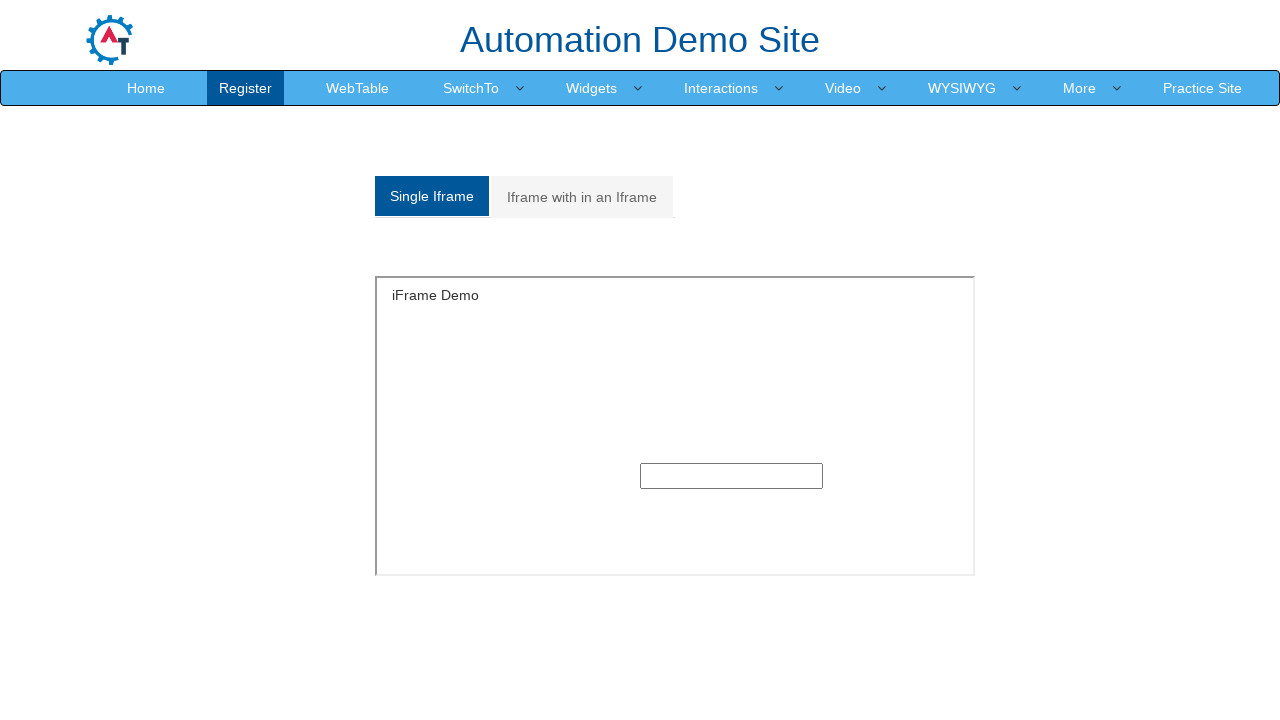

Clicked on the 'Multiple Frames' tab/button at (582, 197) on (//a[@class='analystic'])[2]
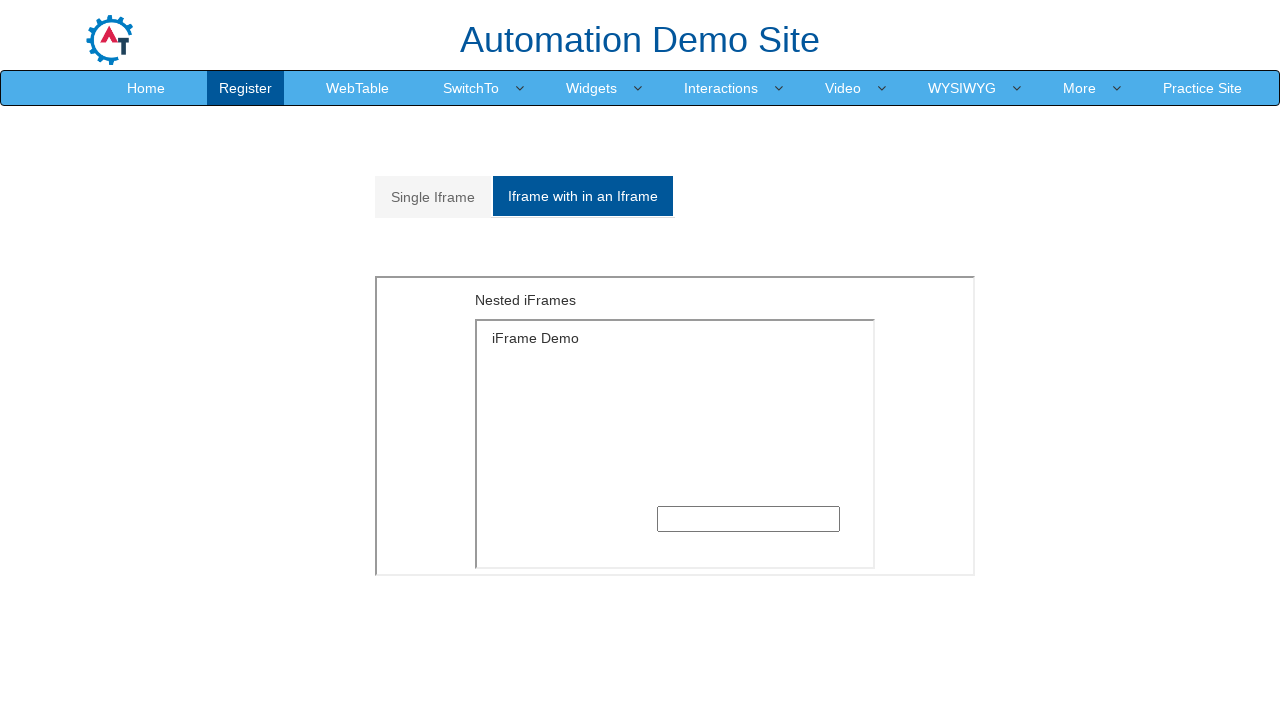

Located outer iframe (MultipleFrames.html)
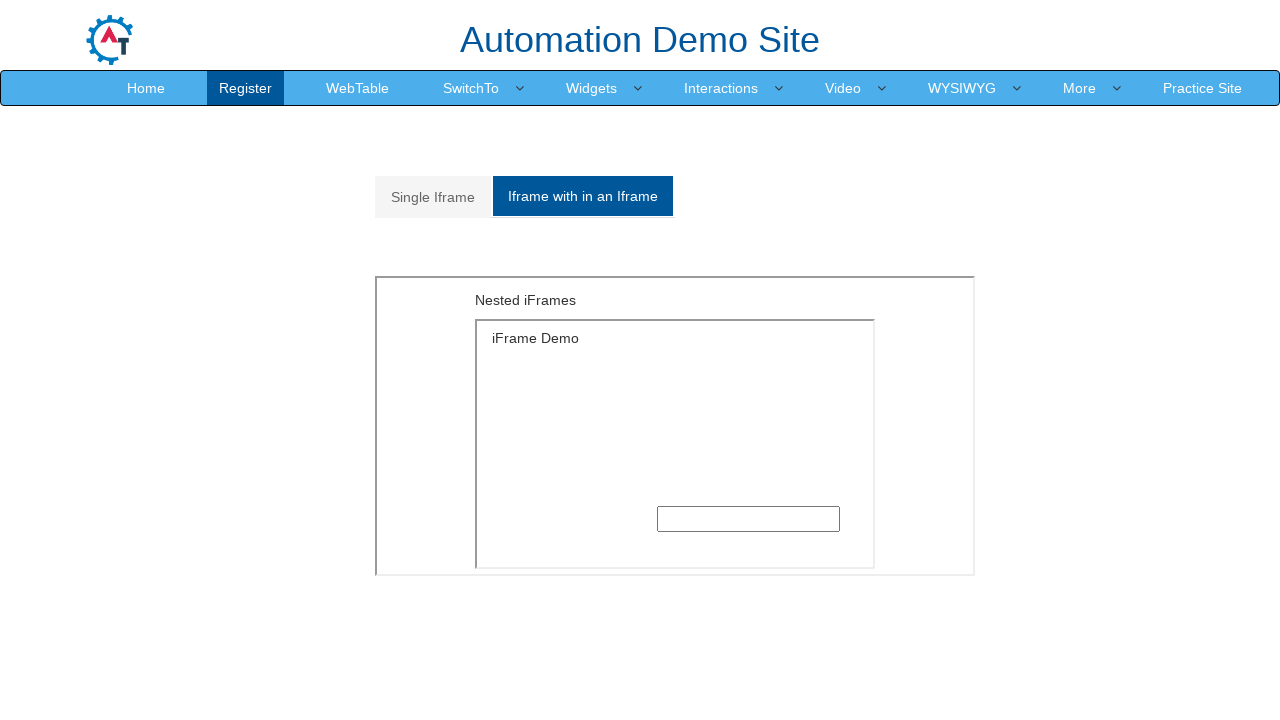

Located inner iframe (SingleFrame.html) within outer frame
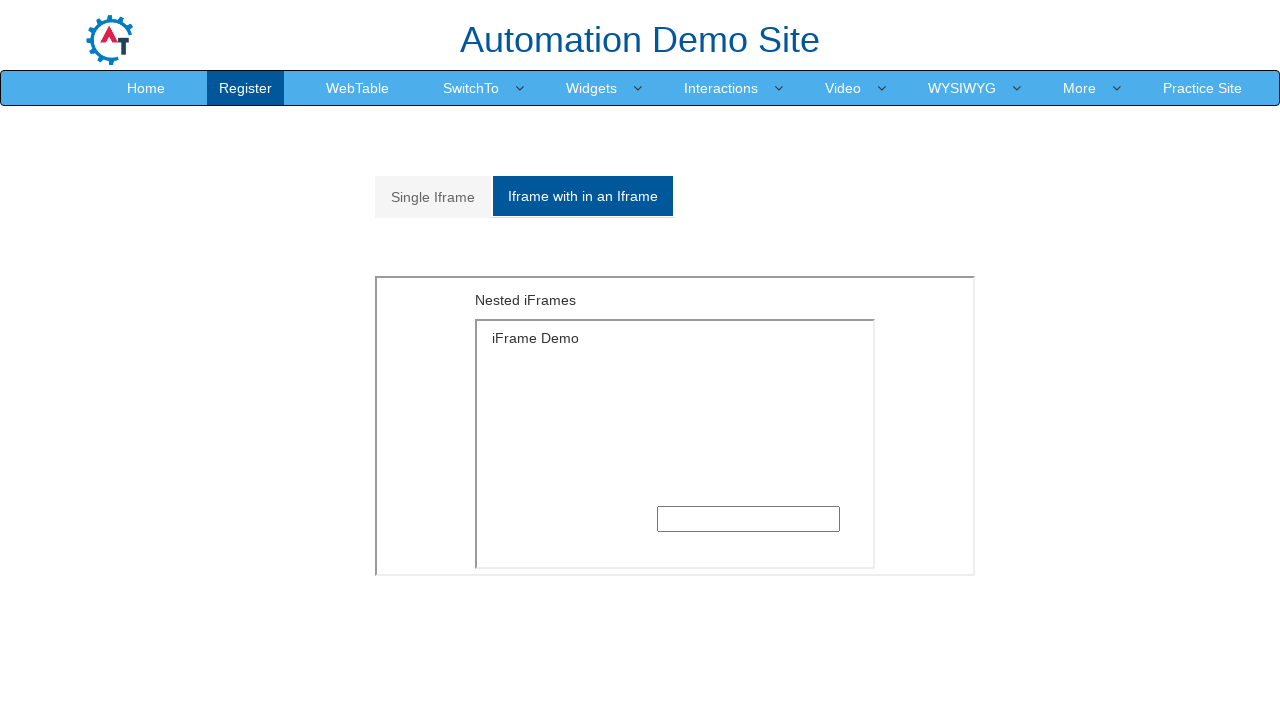

Clicked on text input field in nested iframe at (748, 519) on iframe[src='MultipleFrames.html'] >> internal:control=enter-frame >> iframe[src=
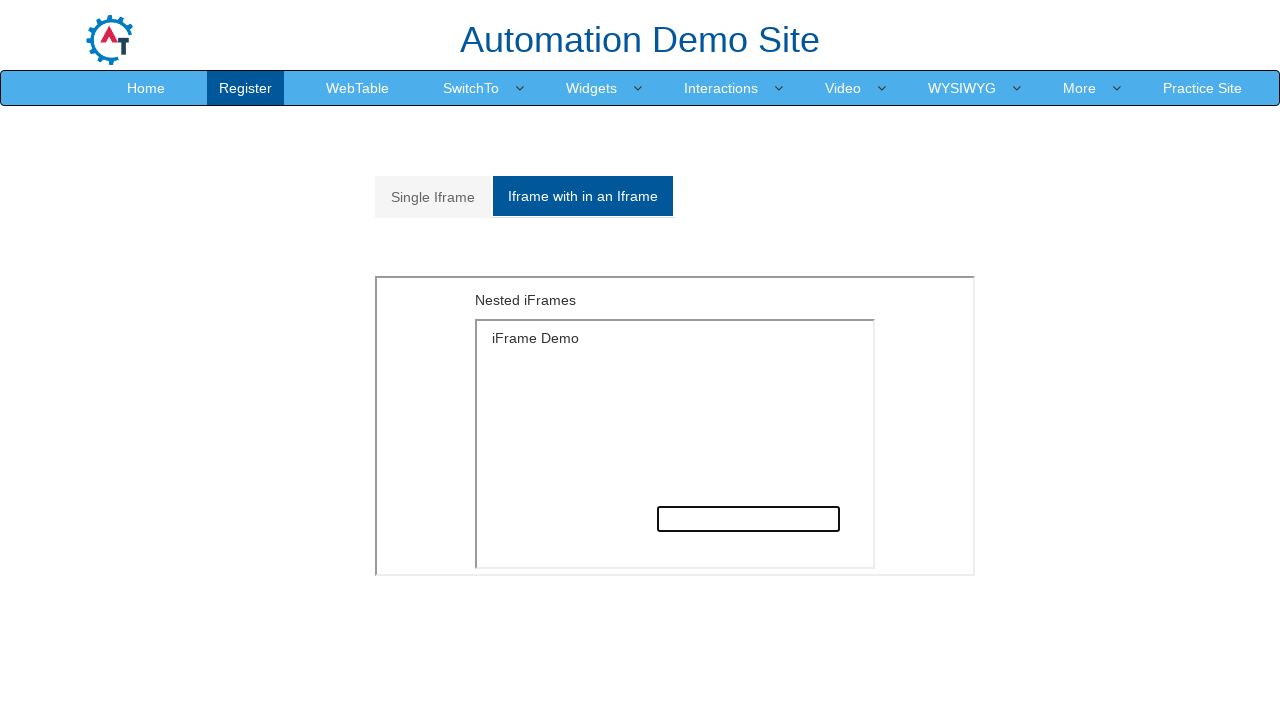

Entered 'SANDIP' into text input field in nested iframe on iframe[src='MultipleFrames.html'] >> internal:control=enter-frame >> iframe[src=
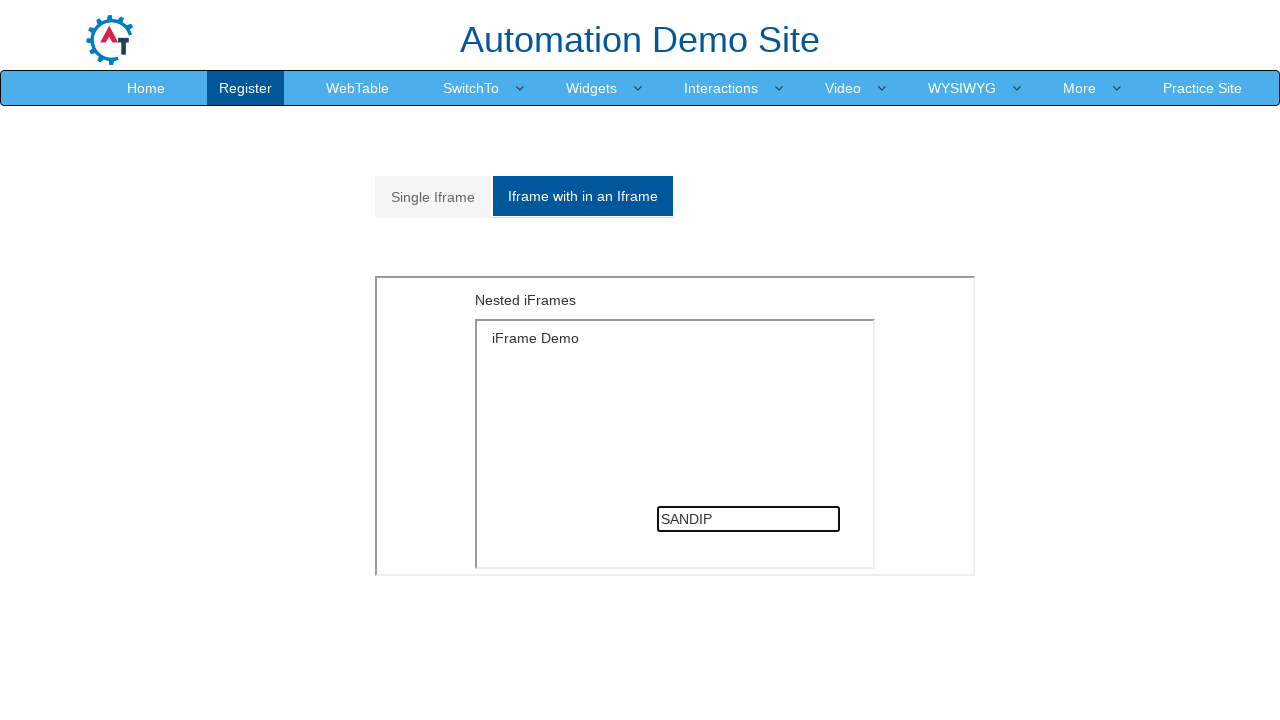

Clicked dropdown toggle in main content to switch back from nested iframe at (471, 88) on a[data-toggle='dropdown']
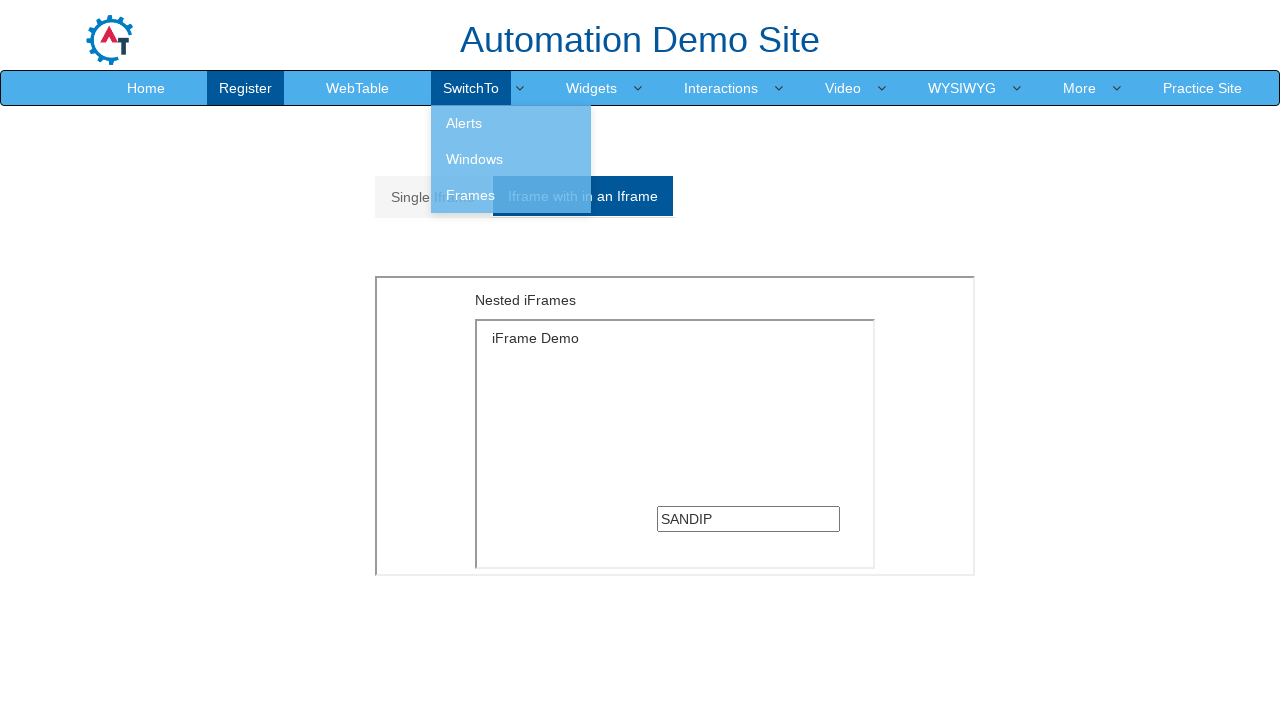

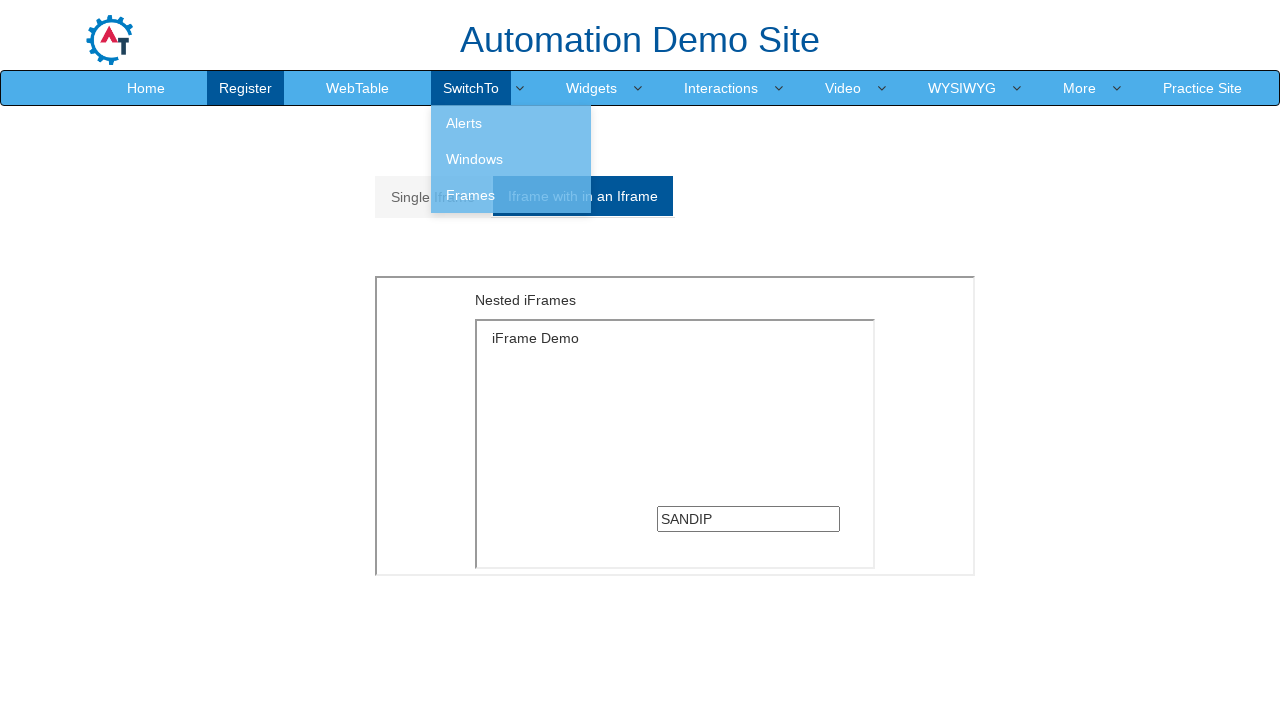